Tests that edits are saved when the edit field loses focus (blur event)

Starting URL: https://demo.playwright.dev/todomvc

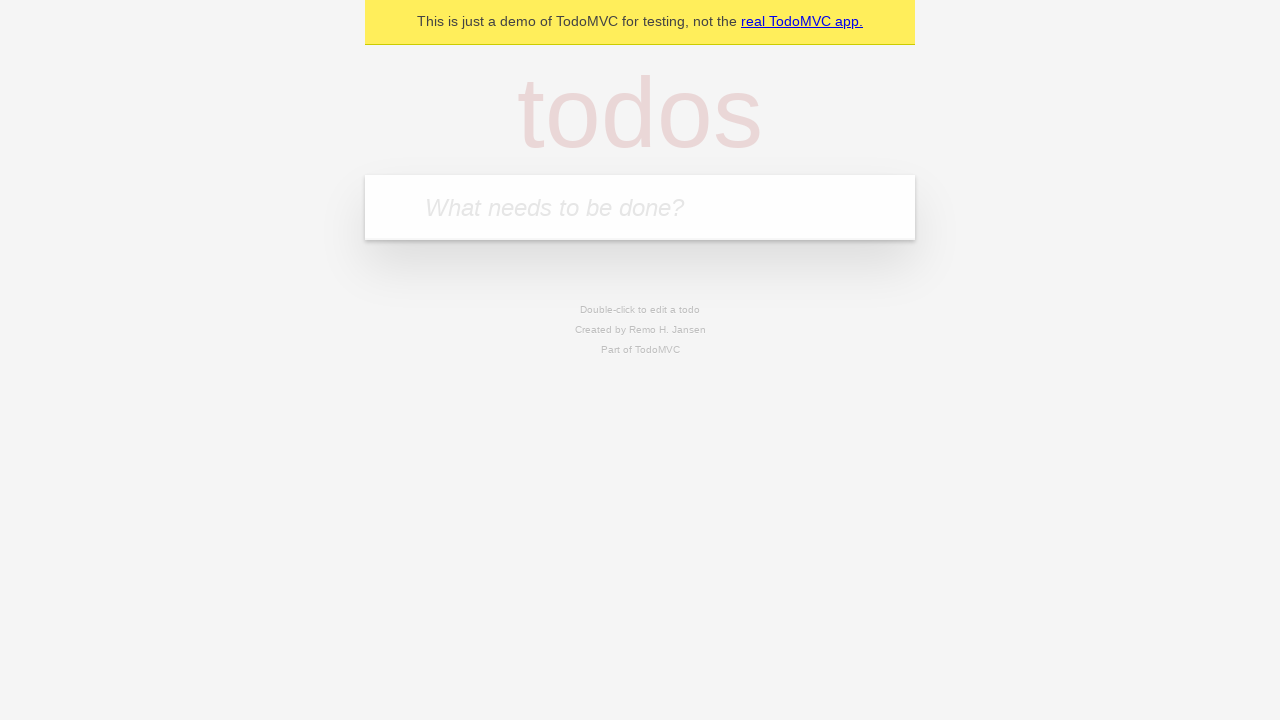

Filled todo input with 'buy some cheese' on internal:attr=[placeholder="What needs to be done?"i]
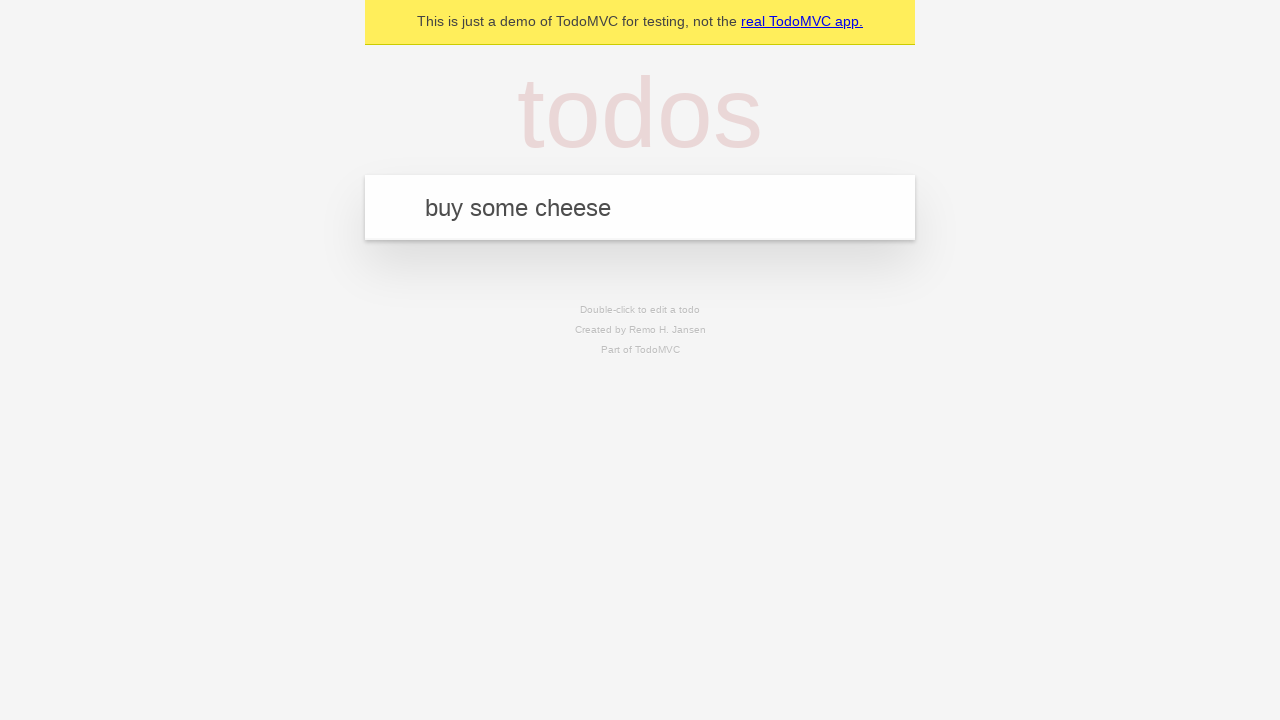

Pressed Enter to create first todo on internal:attr=[placeholder="What needs to be done?"i]
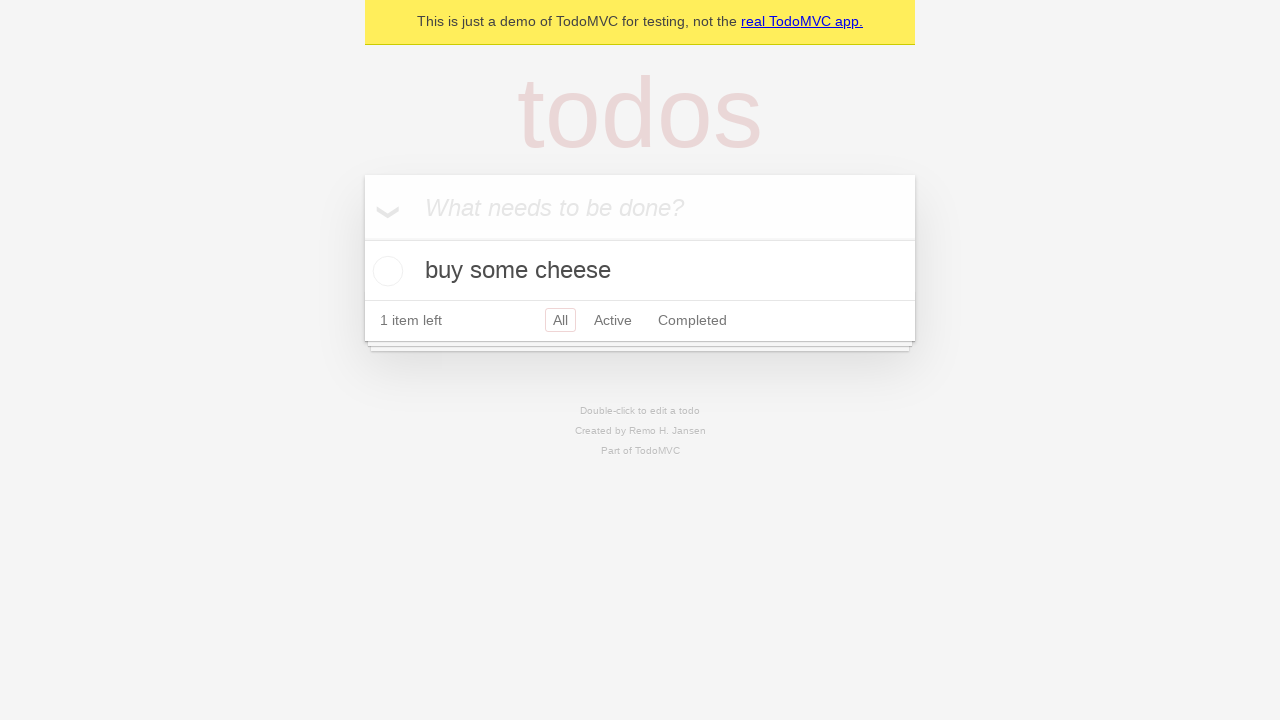

Filled todo input with 'feed the cat' on internal:attr=[placeholder="What needs to be done?"i]
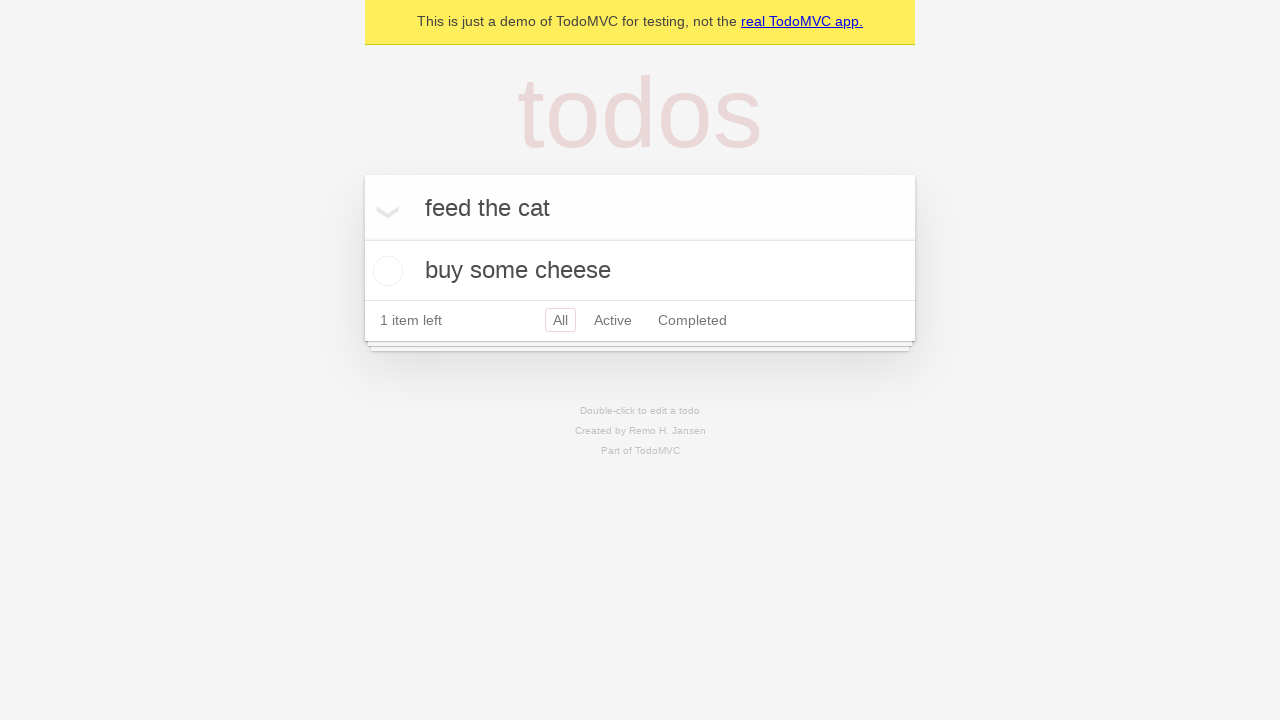

Pressed Enter to create second todo on internal:attr=[placeholder="What needs to be done?"i]
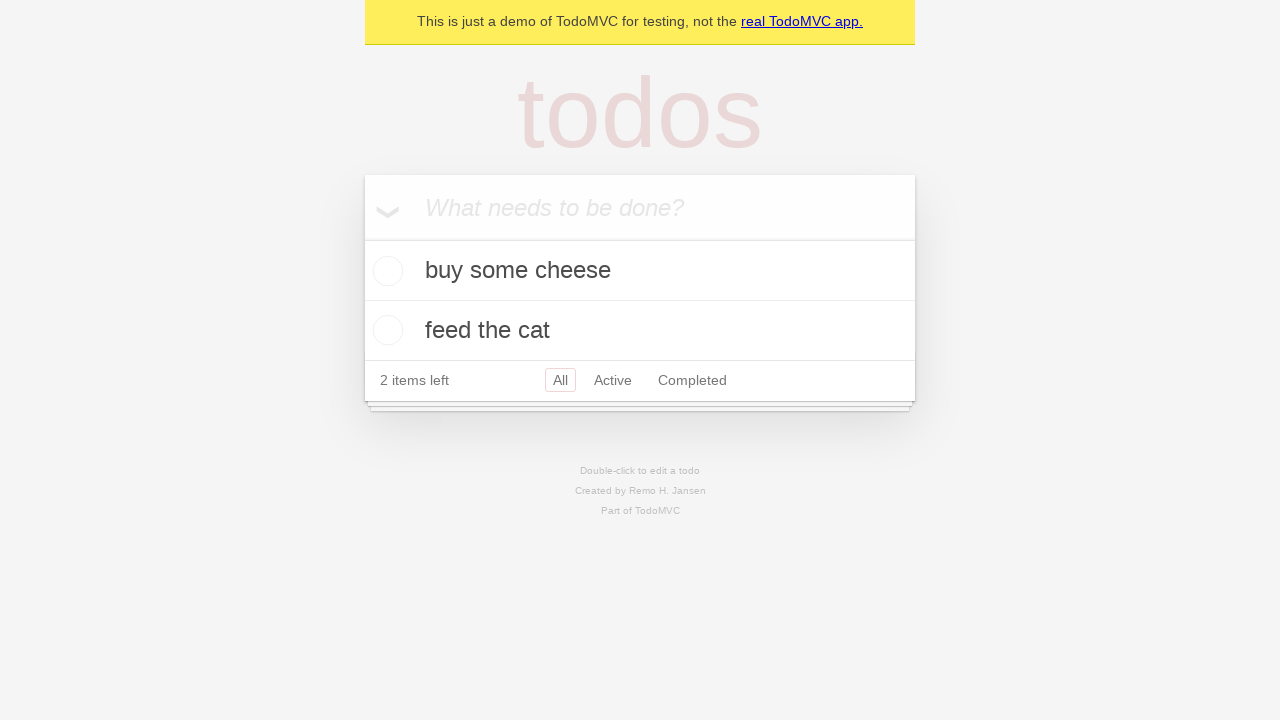

Filled todo input with 'book a doctors appointment' on internal:attr=[placeholder="What needs to be done?"i]
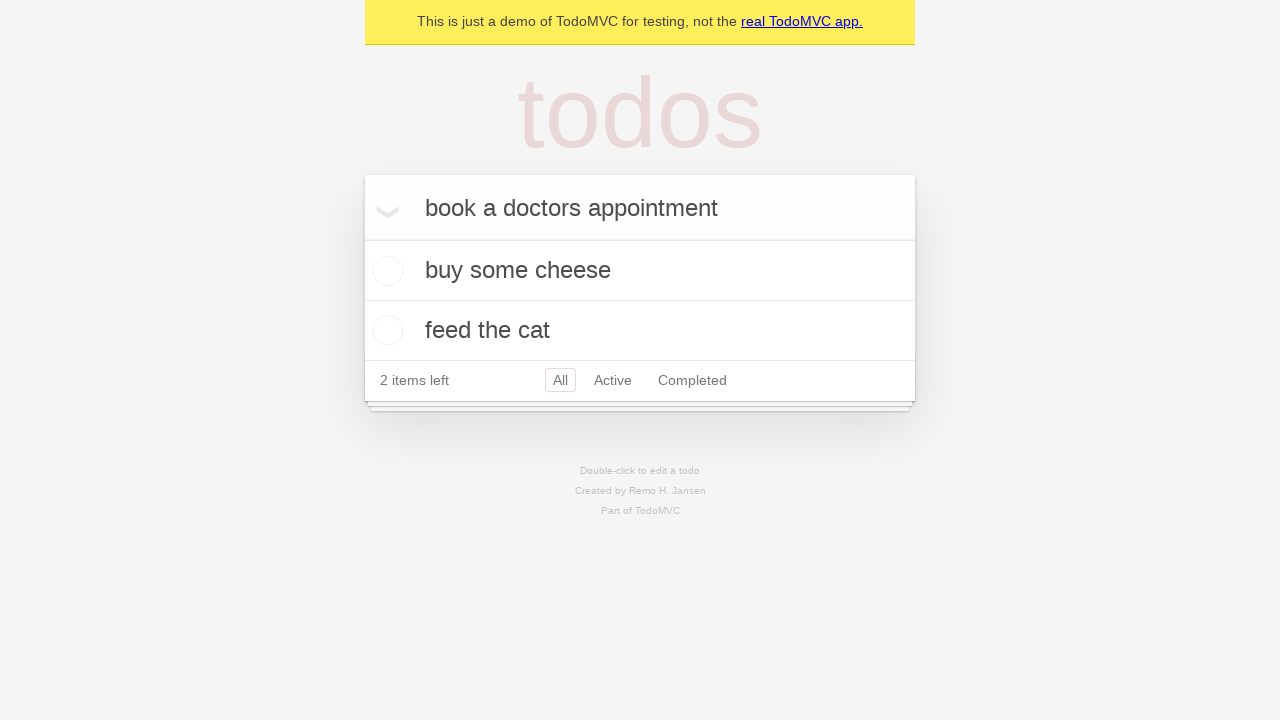

Pressed Enter to create third todo on internal:attr=[placeholder="What needs to be done?"i]
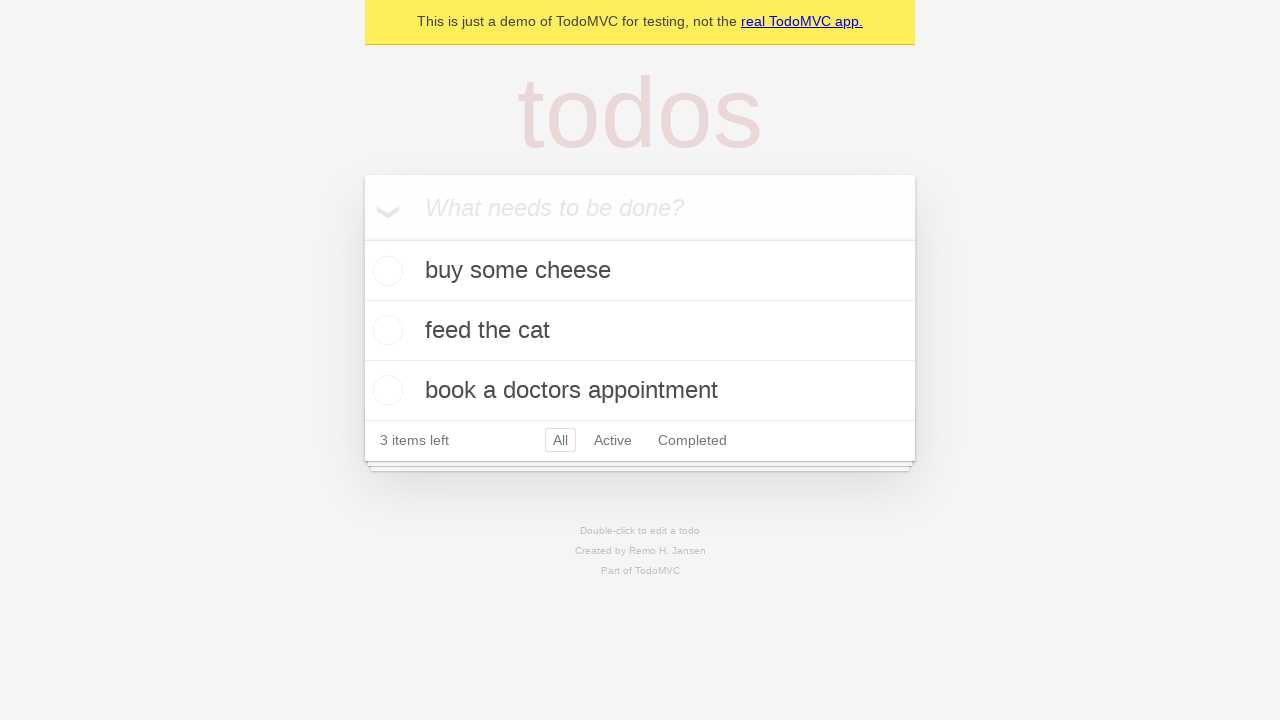

Double-clicked second todo item to enter edit mode at (640, 331) on internal:testid=[data-testid="todo-item"s] >> nth=1
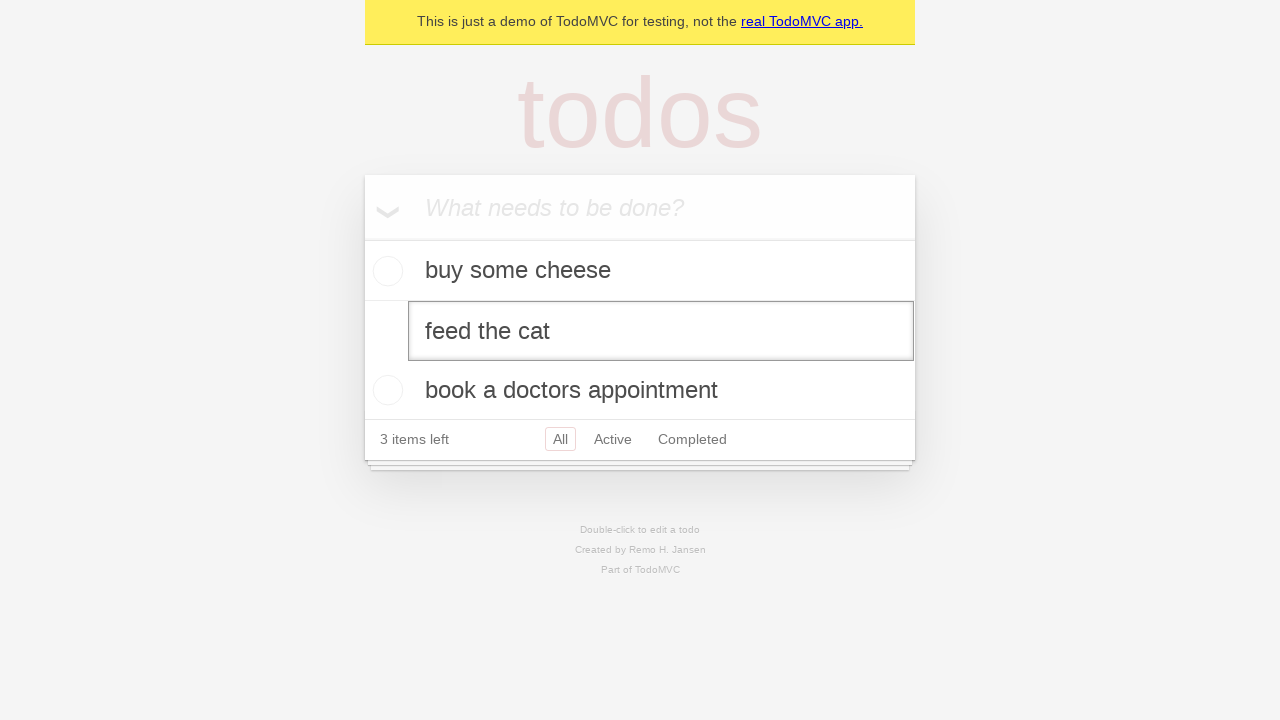

Filled edit field with 'buy some sausages' on internal:testid=[data-testid="todo-item"s] >> nth=1 >> internal:role=textbox[nam
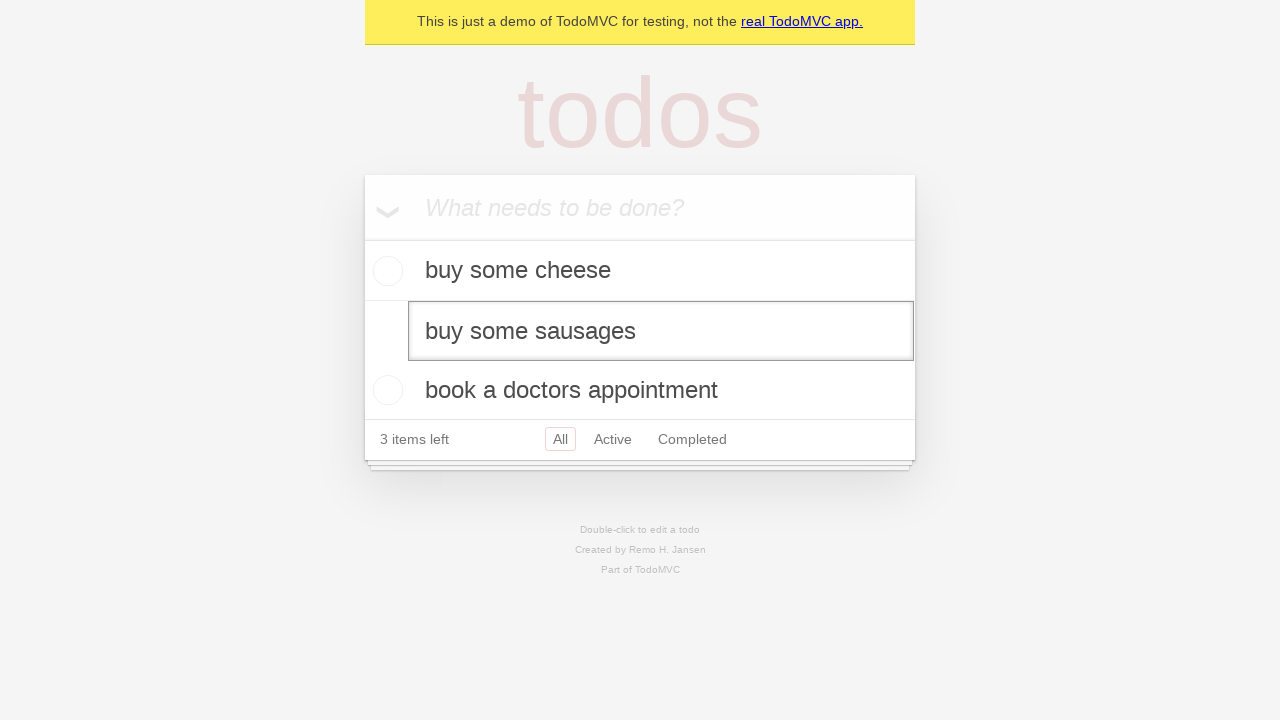

Dispatched blur event on edit field to trigger save
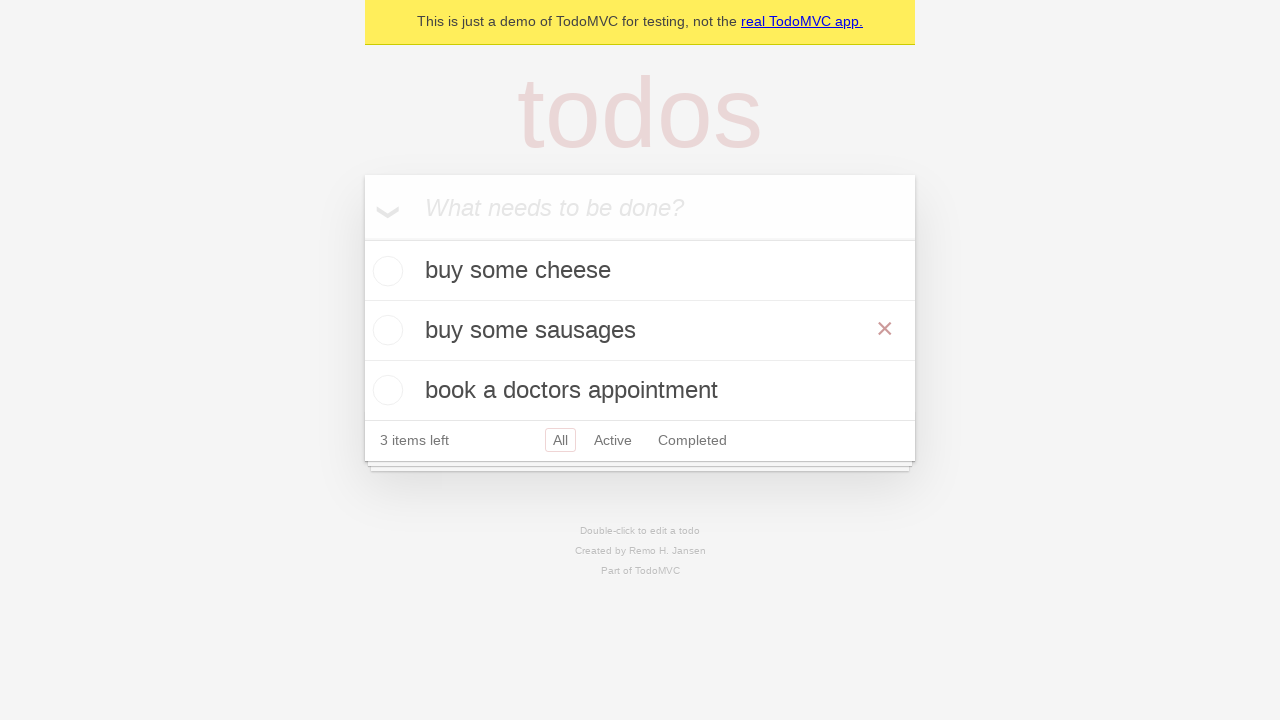

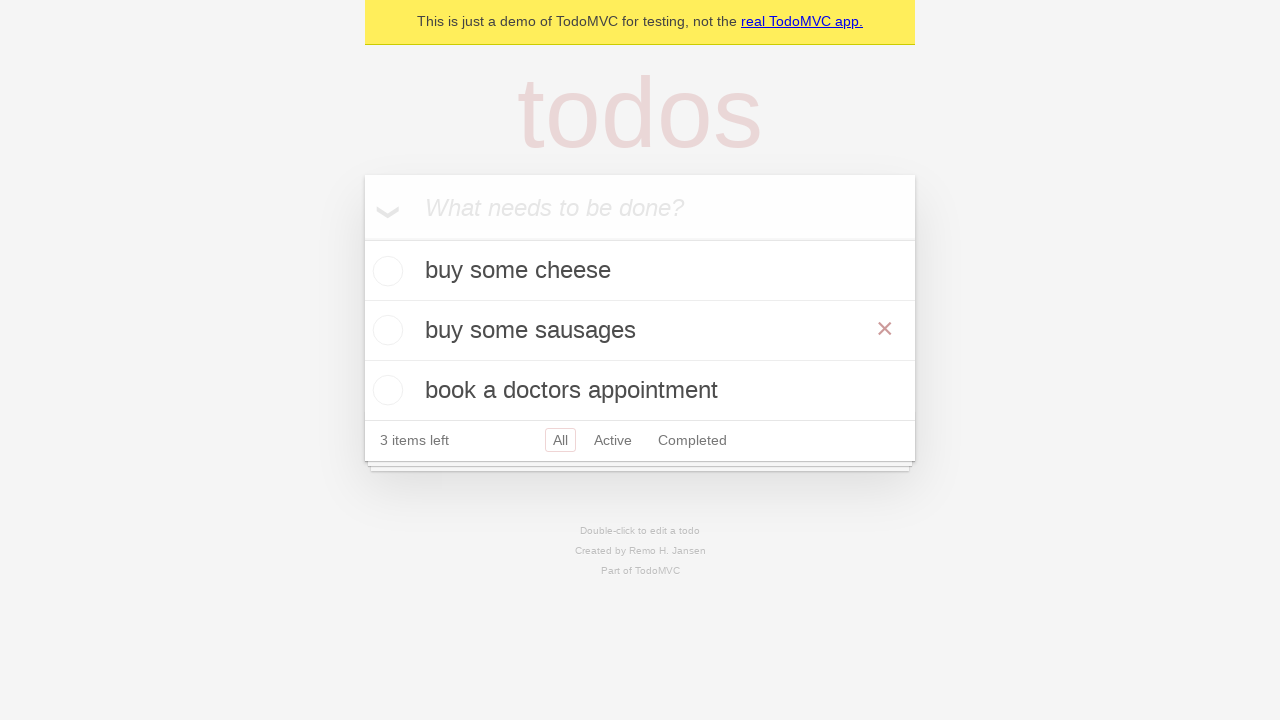